Tests a practice registration form by filling out personal information (name, email, gender, phone, date of birth, subjects, hobbies, address, state/city) and submitting it, then verifying the submitted data appears in a confirmation modal.

Starting URL: https://demoqa.com/automation-practice-form

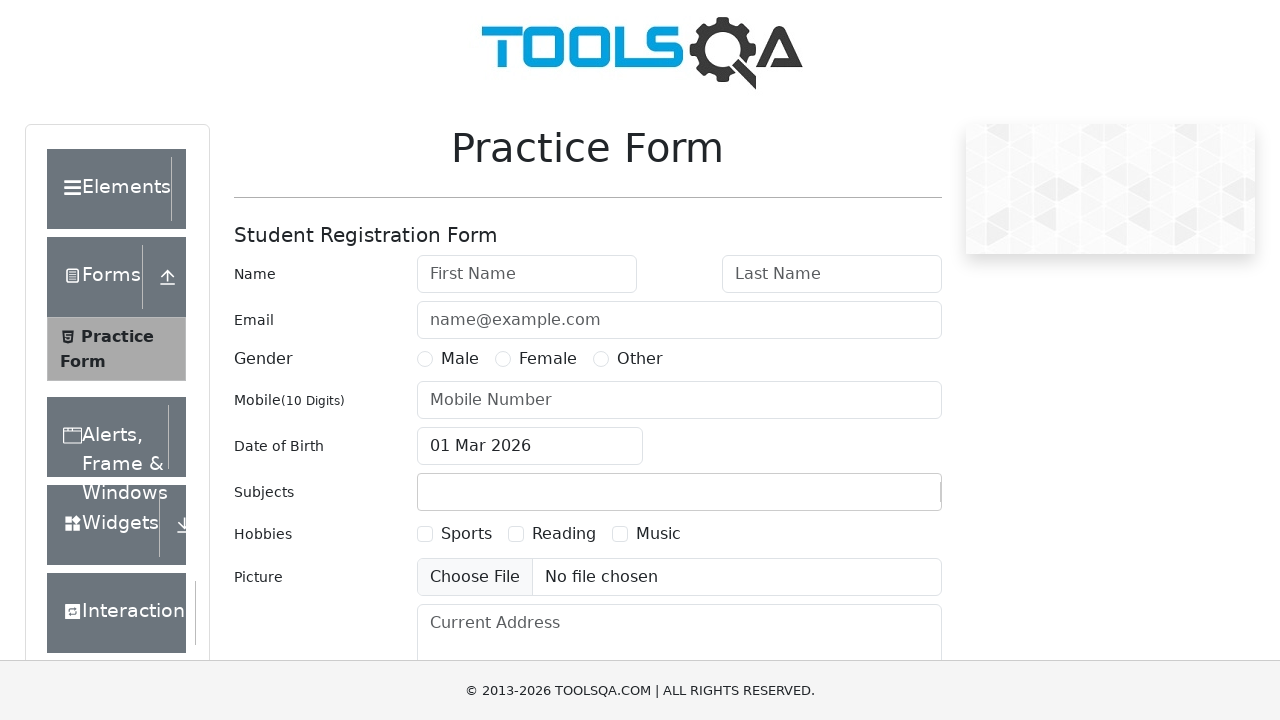

Removed fixed banner element
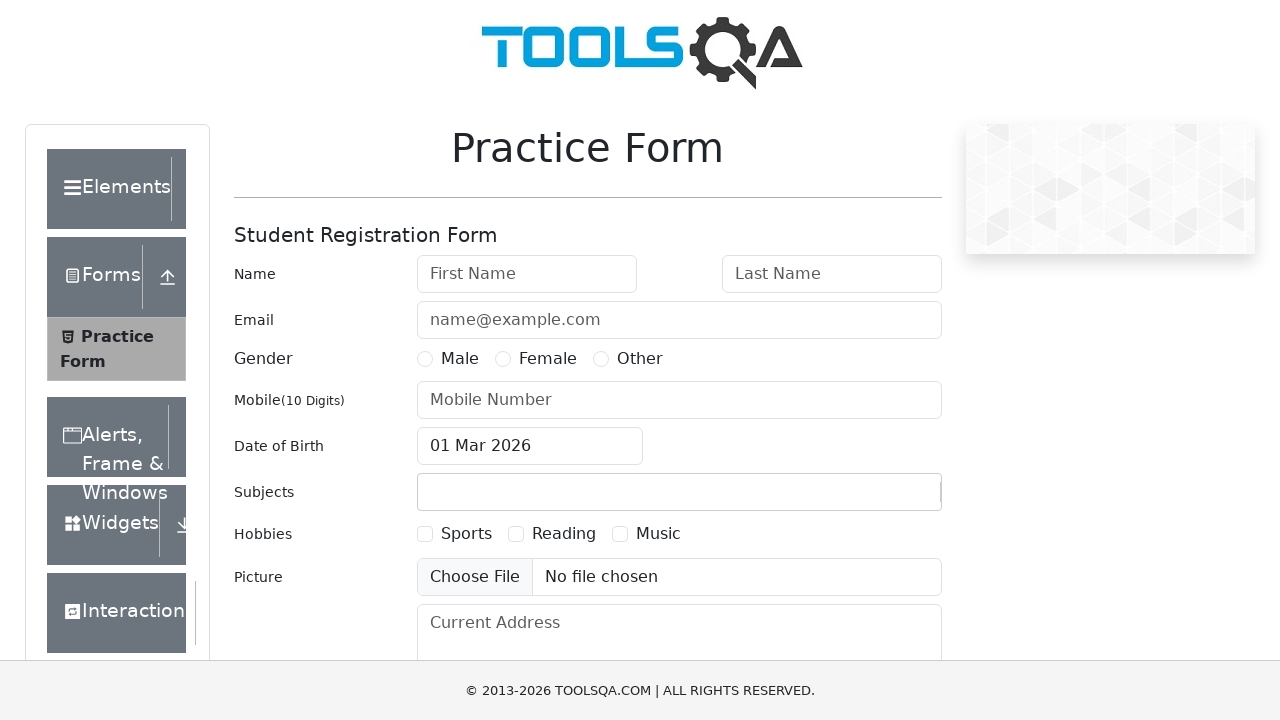

Removed footer element
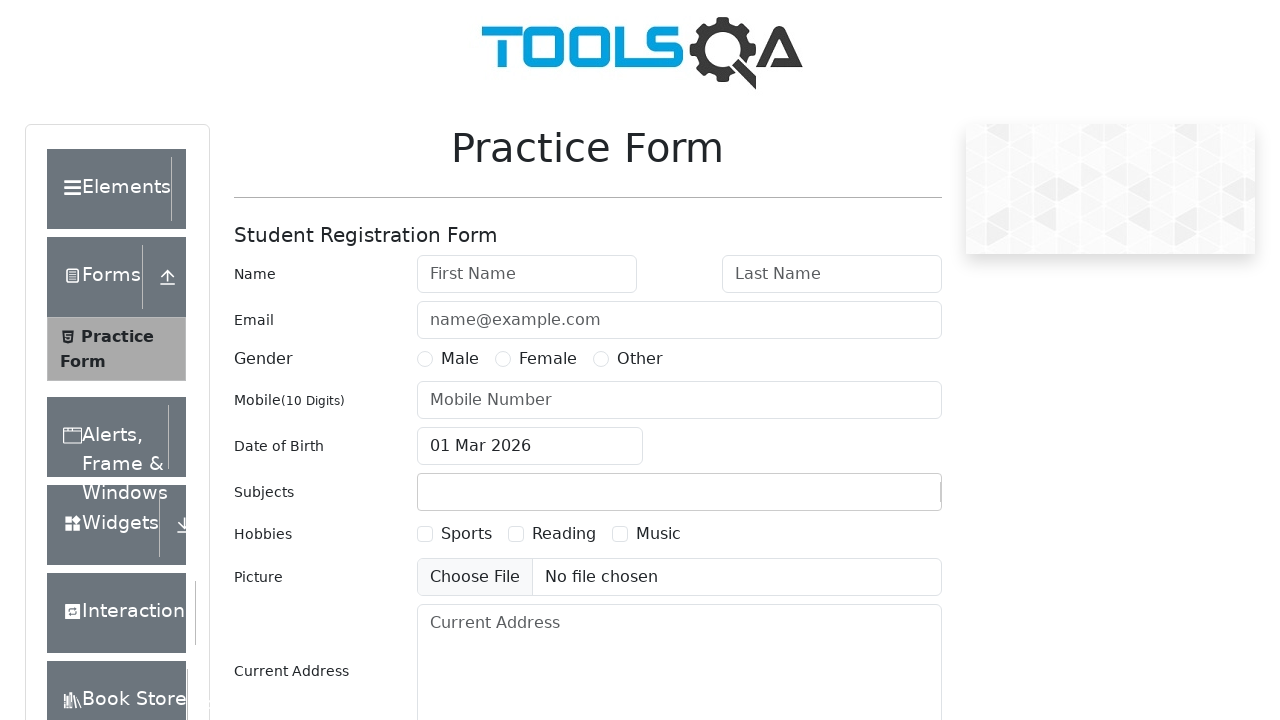

Filled first name field with 'Tia' on #firstName
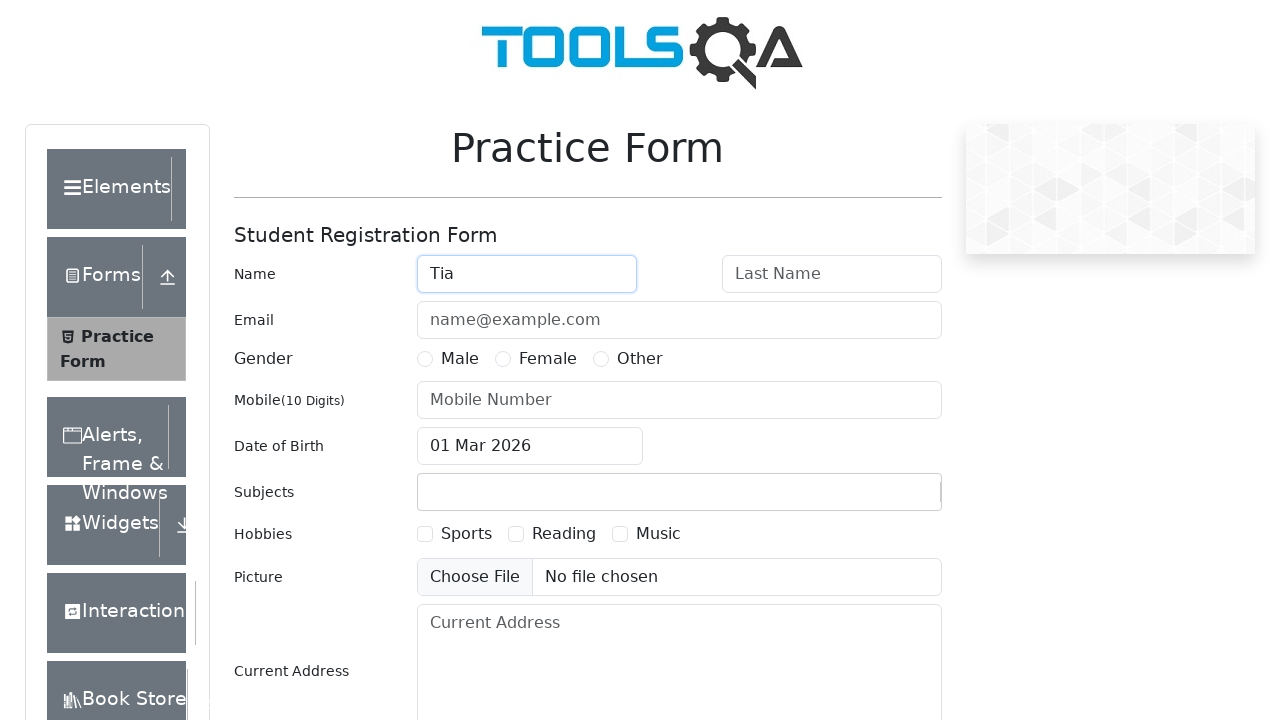

Filled last name field with 'Hawk' on #lastName
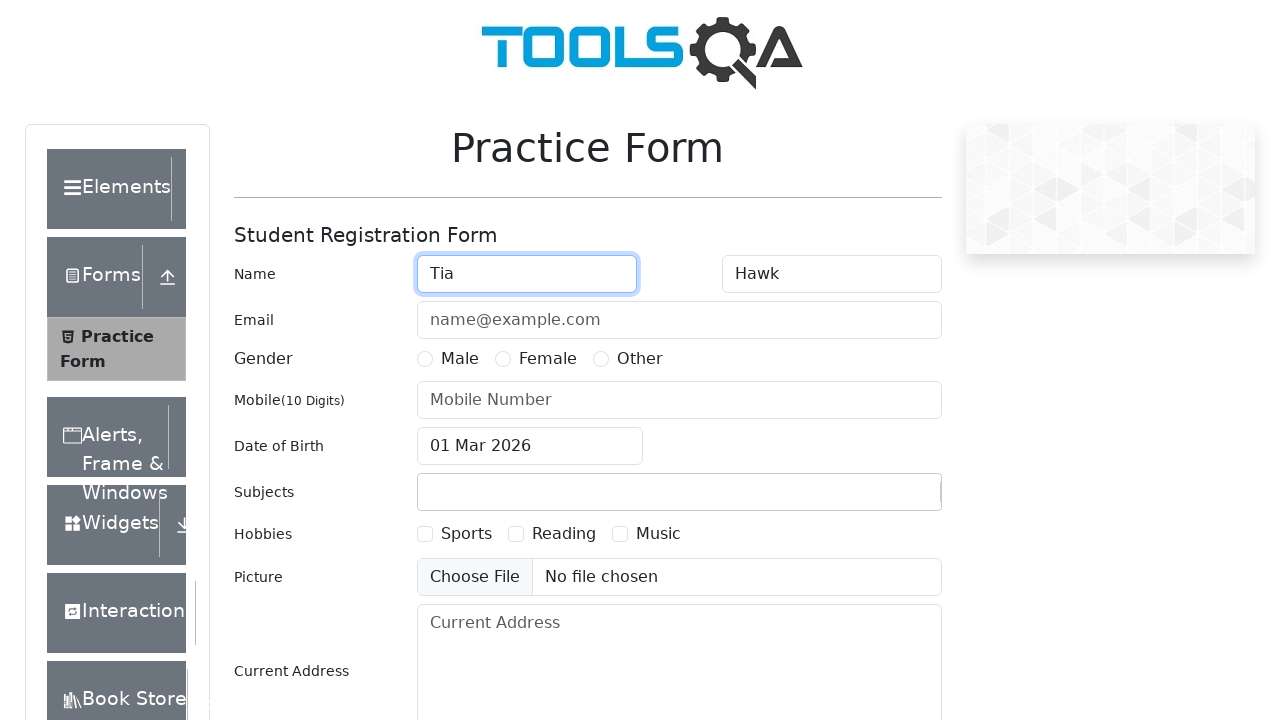

Filled email field with 'some@mail.com' on #userEmail
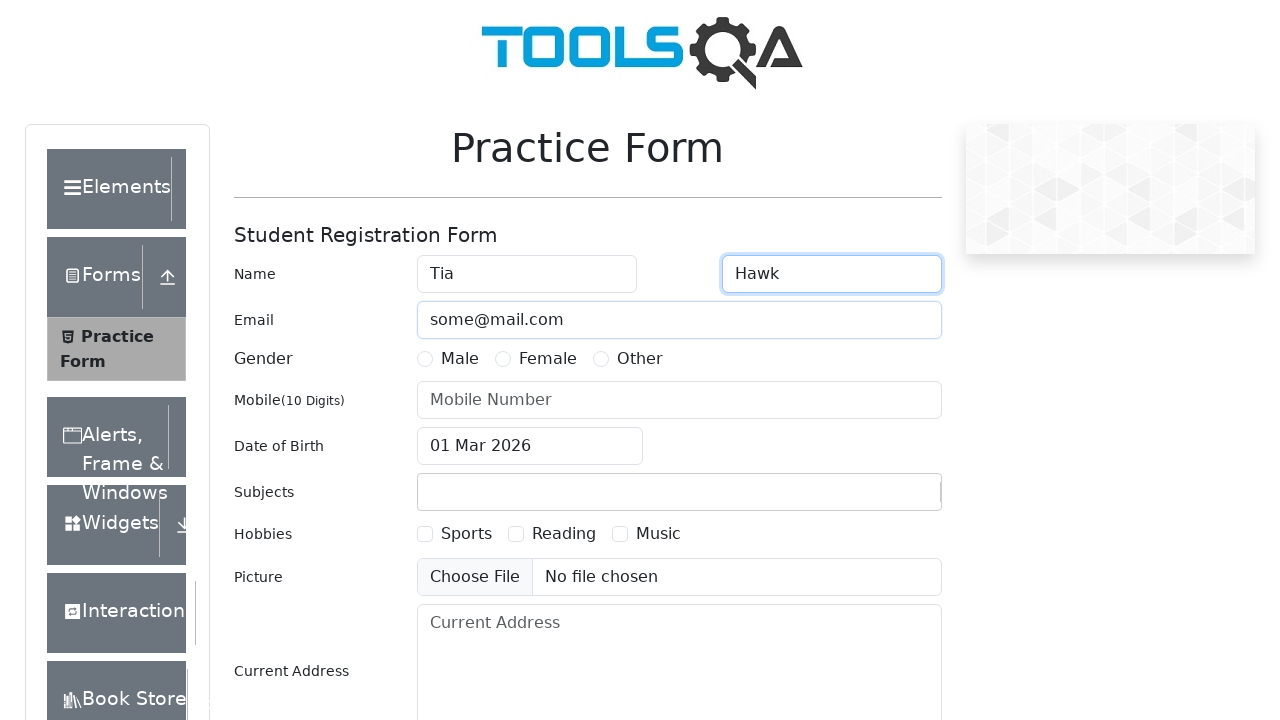

Selected Female gender option at (548, 359) on #genterWrapper >> internal:text="Female"i
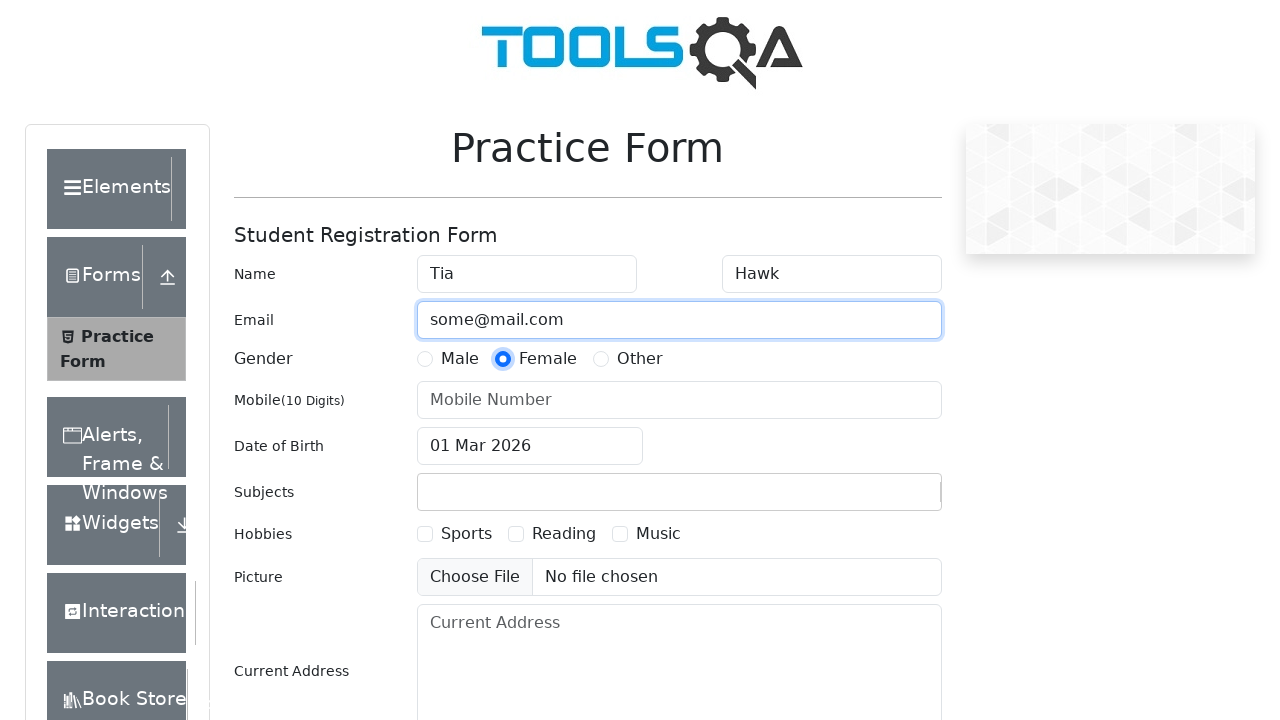

Filled phone number field with '1111111111' on #userNumber
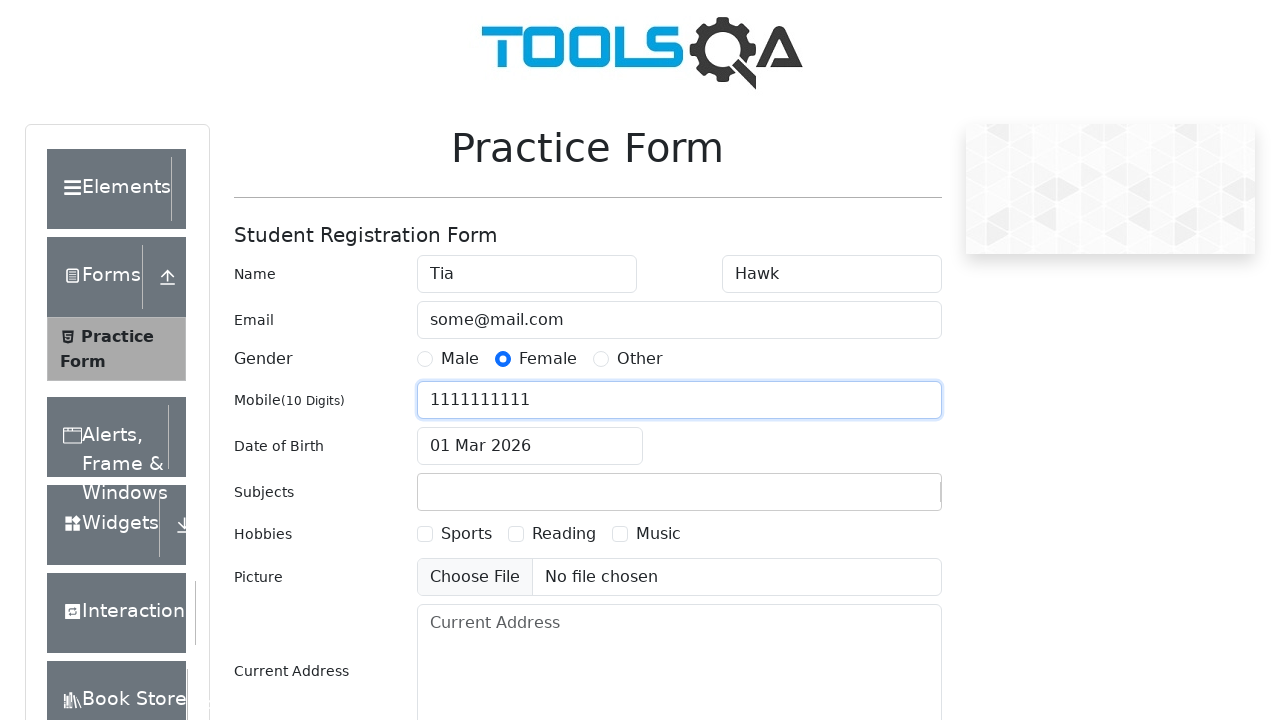

Clicked date of birth input to open date picker at (530, 446) on #dateOfBirthInput
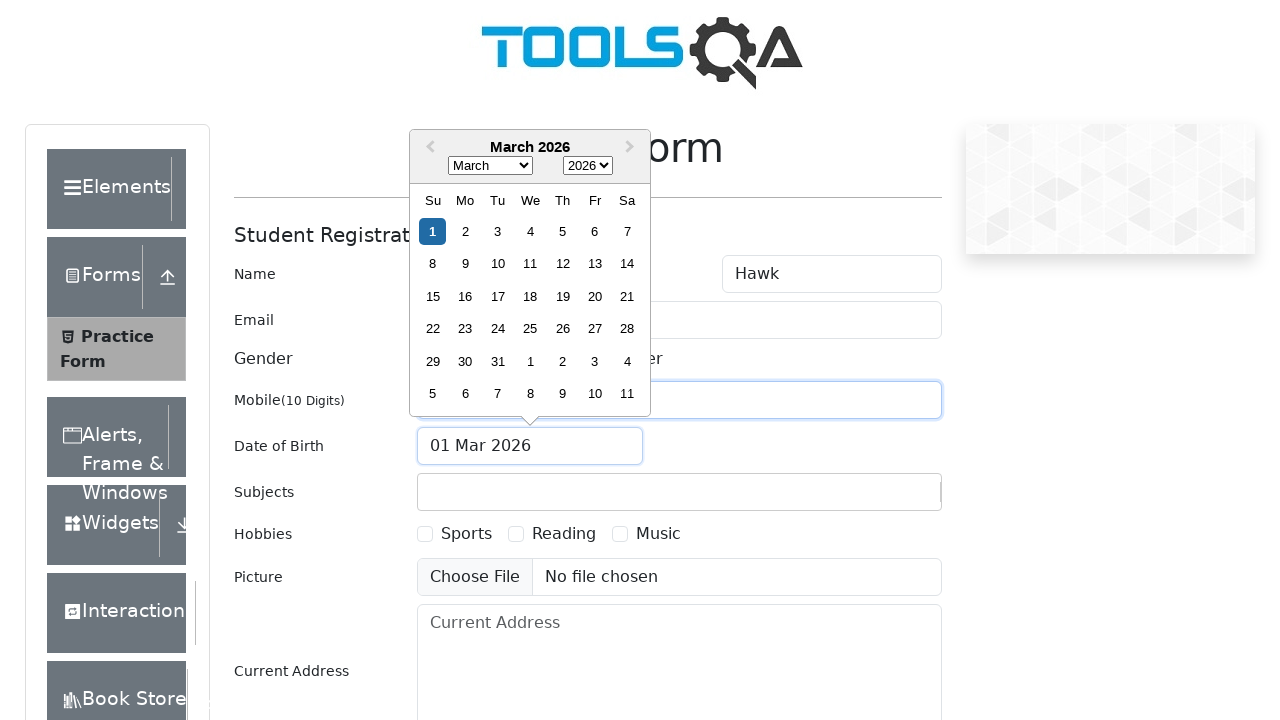

Selected May from month dropdown on .react-datepicker__month-select
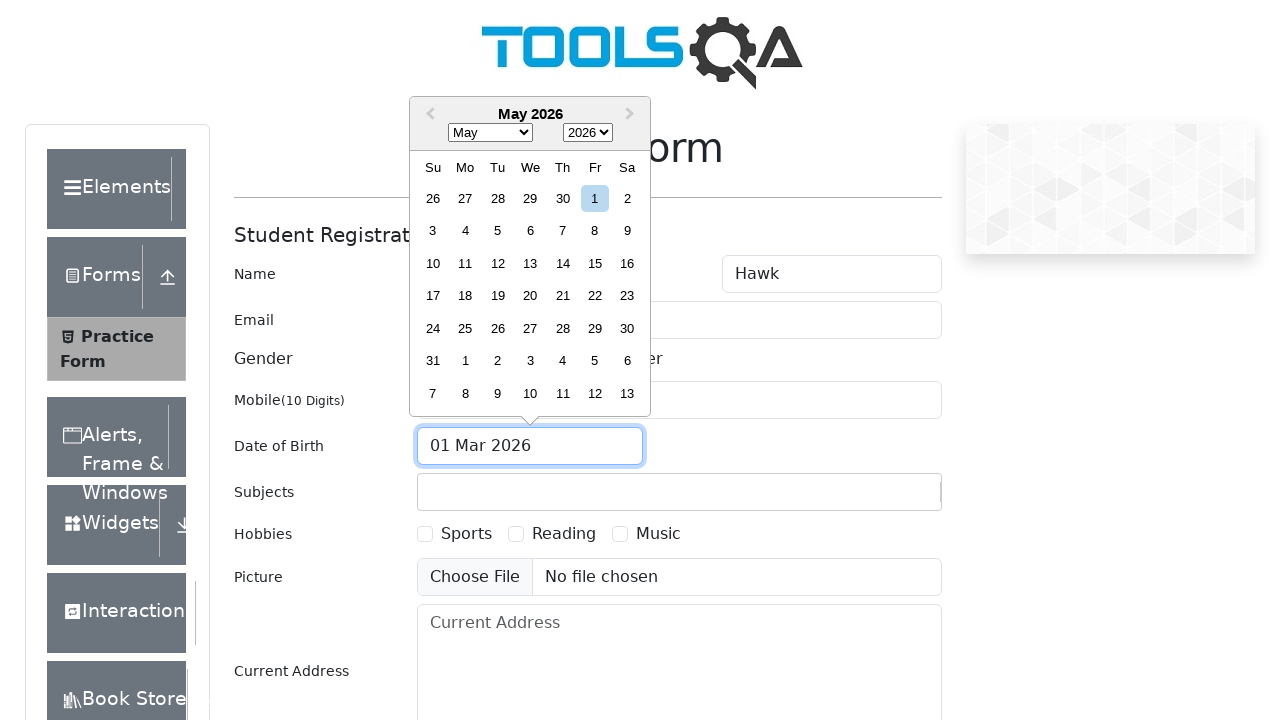

Selected 1996 from year dropdown on .react-datepicker__year-select
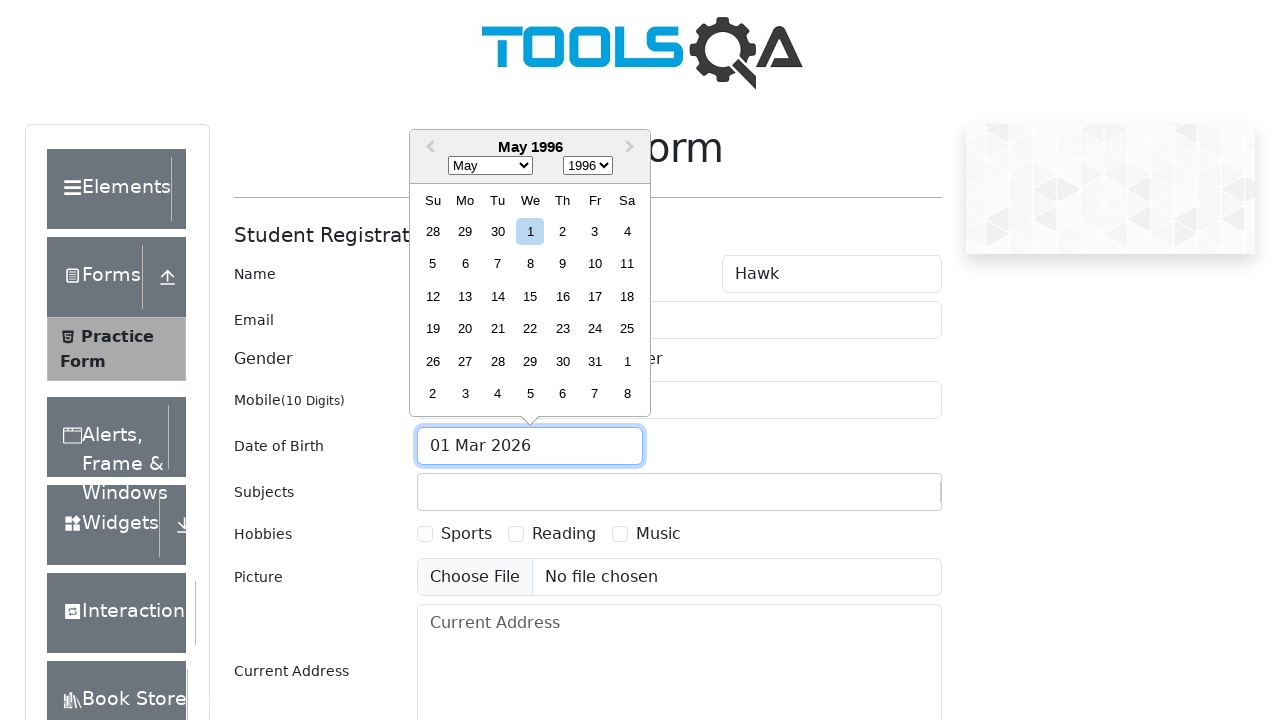

Selected day 10 from calendar at (595, 264) on .react-datepicker__day--010
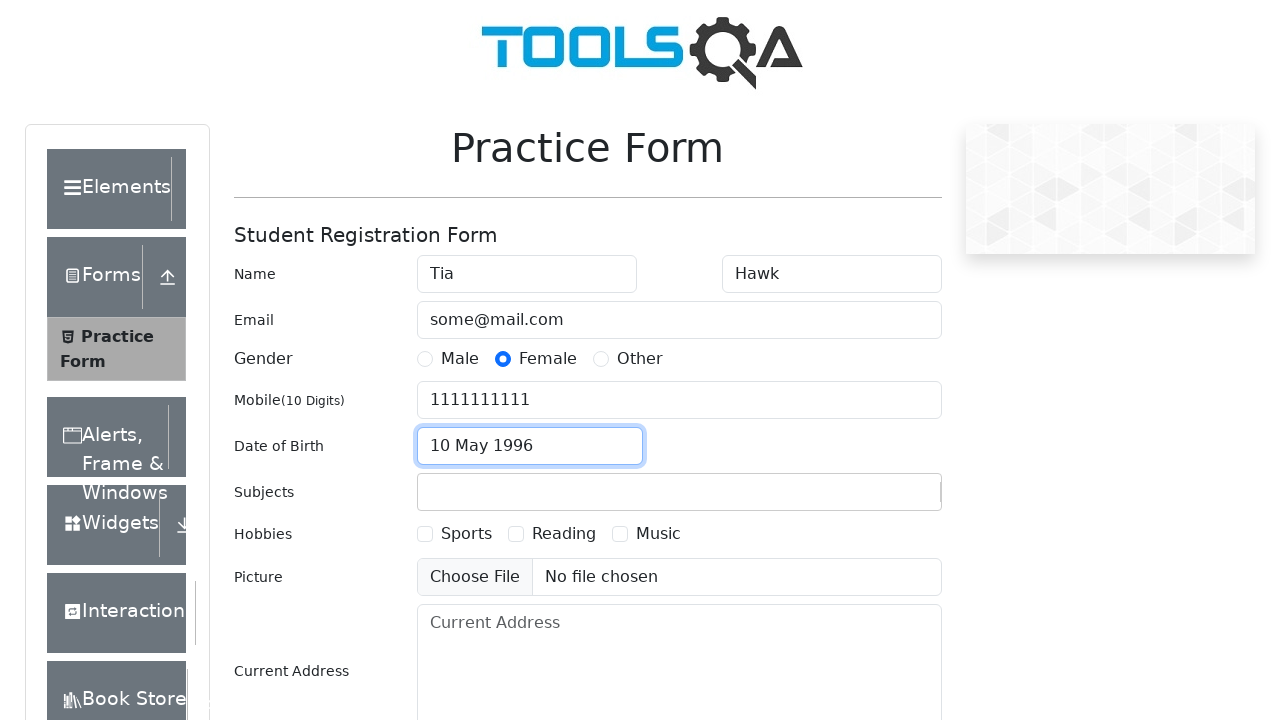

Typed 'm' in subjects input field on #subjectsInput
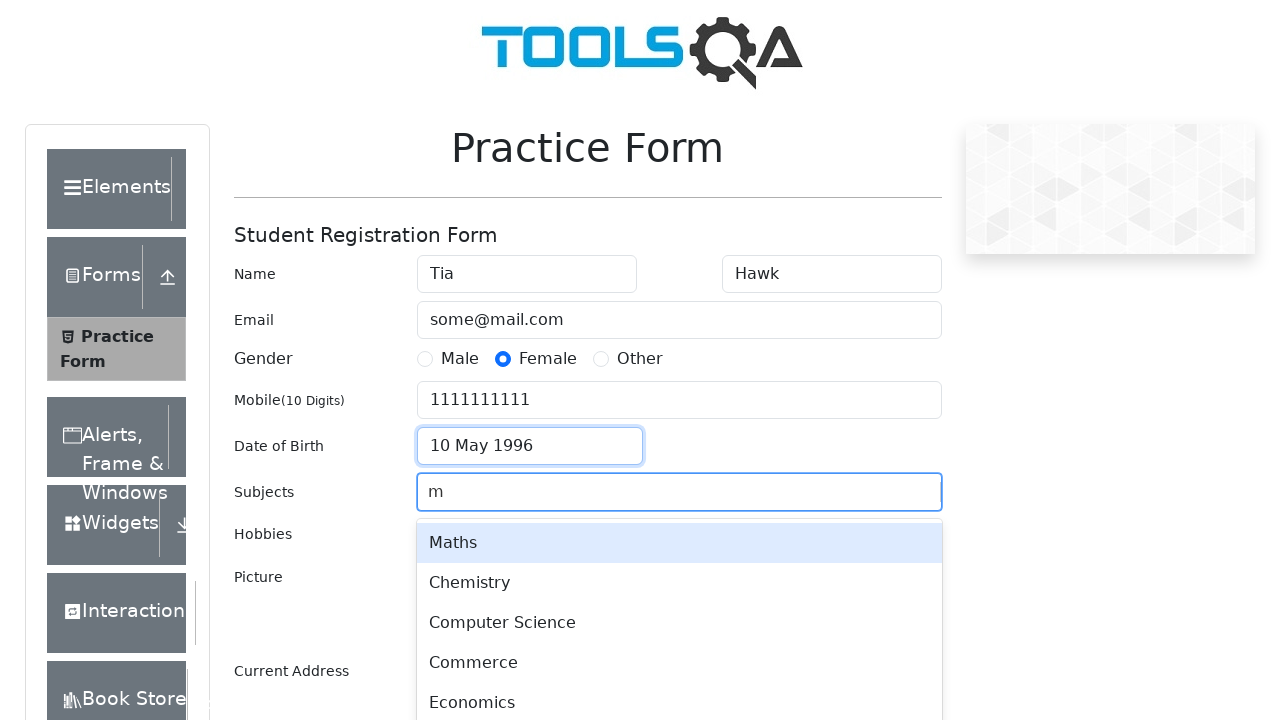

Pressed Enter to confirm subject selection on #subjectsInput
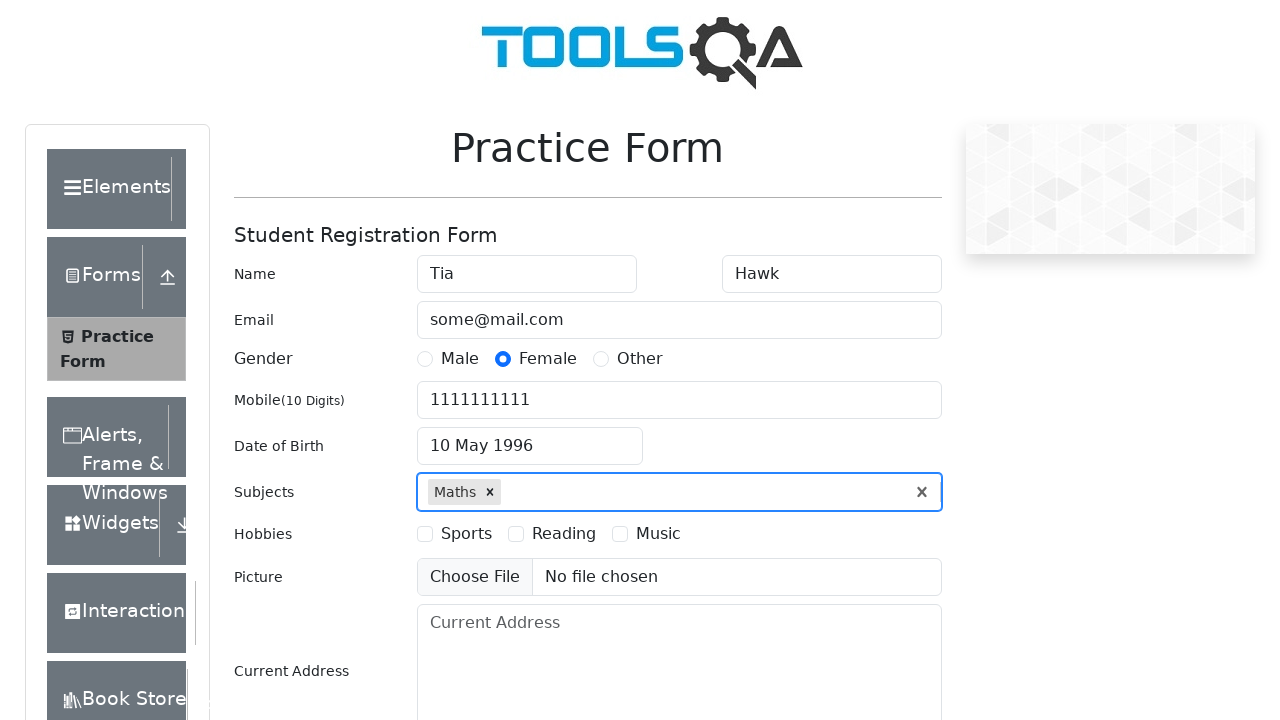

Selected first hobby checkbox at (466, 534) on label[for='hobbies-checkbox-1']
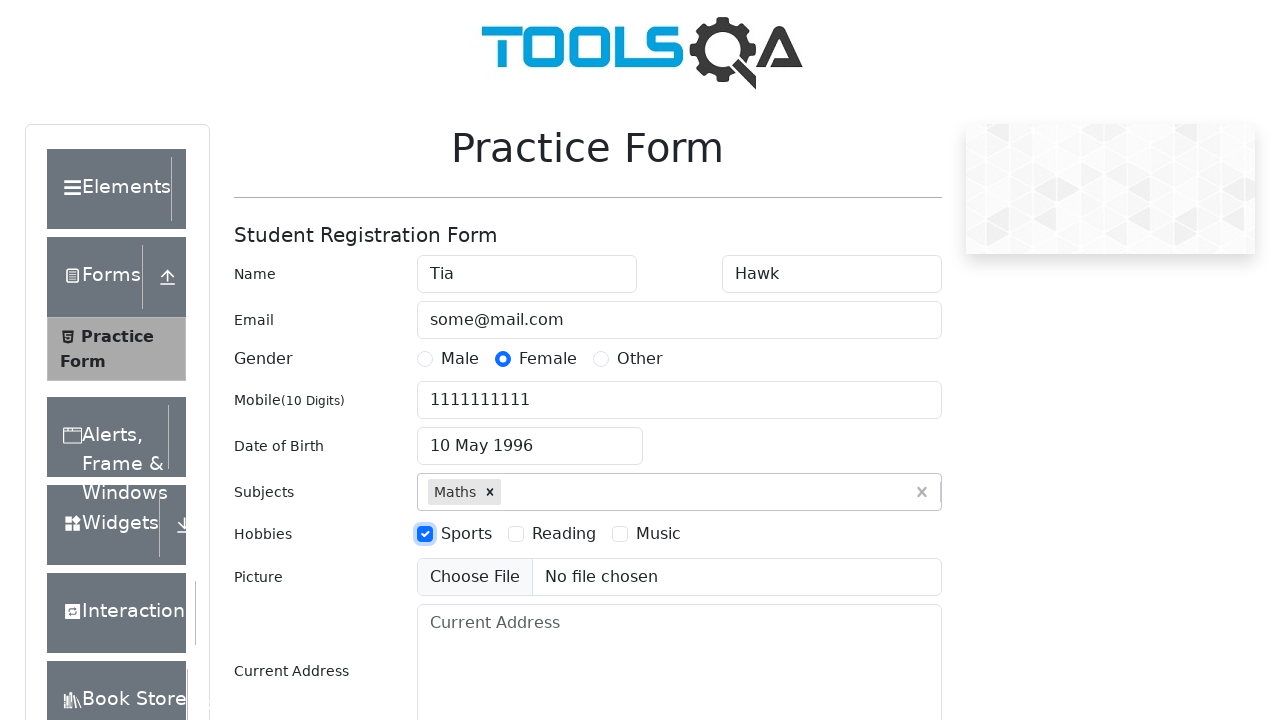

Selected second hobby checkbox at (564, 534) on label[for='hobbies-checkbox-2']
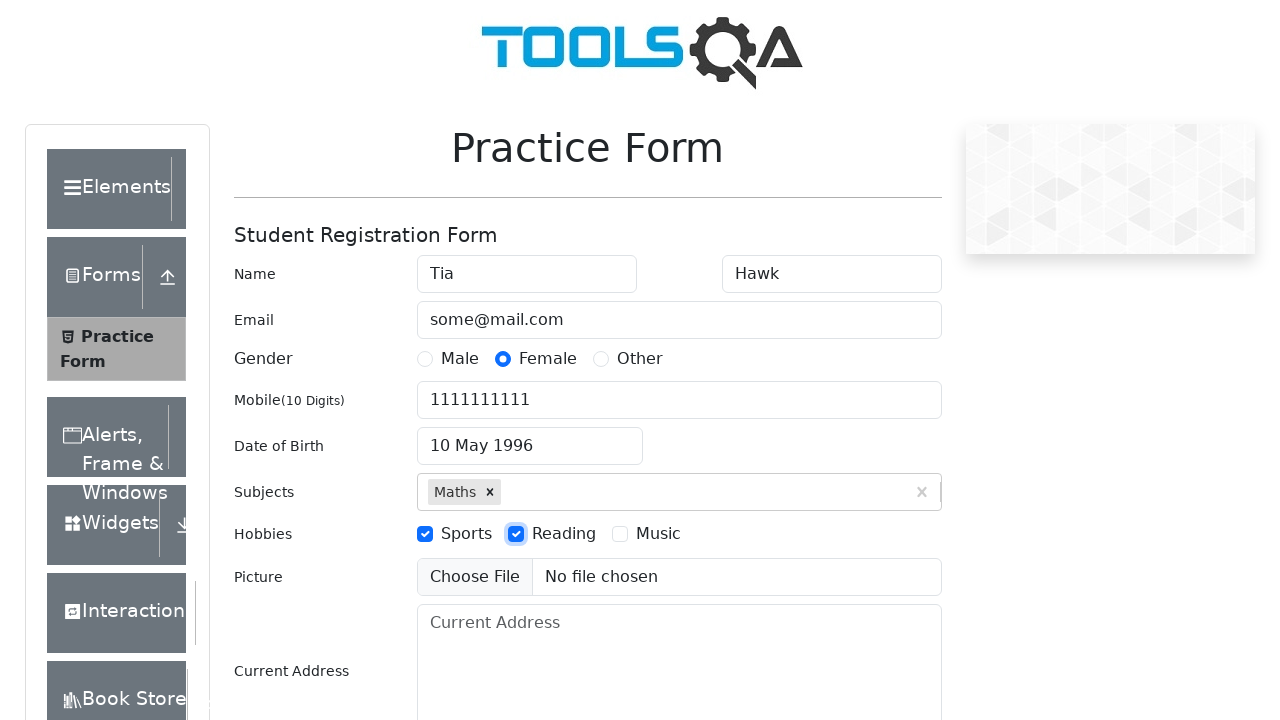

Selected third hobby checkbox at (658, 534) on label[for='hobbies-checkbox-3']
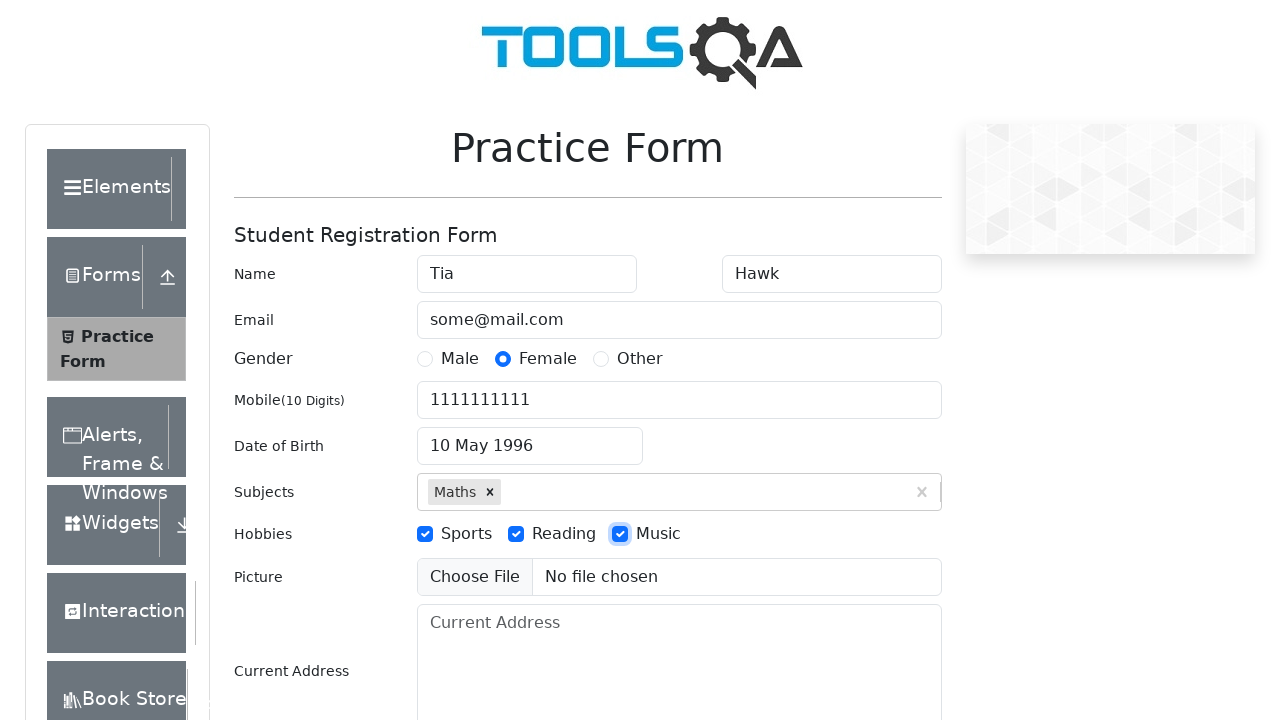

Filled current address with '12345, Mars, 17' on #currentAddress
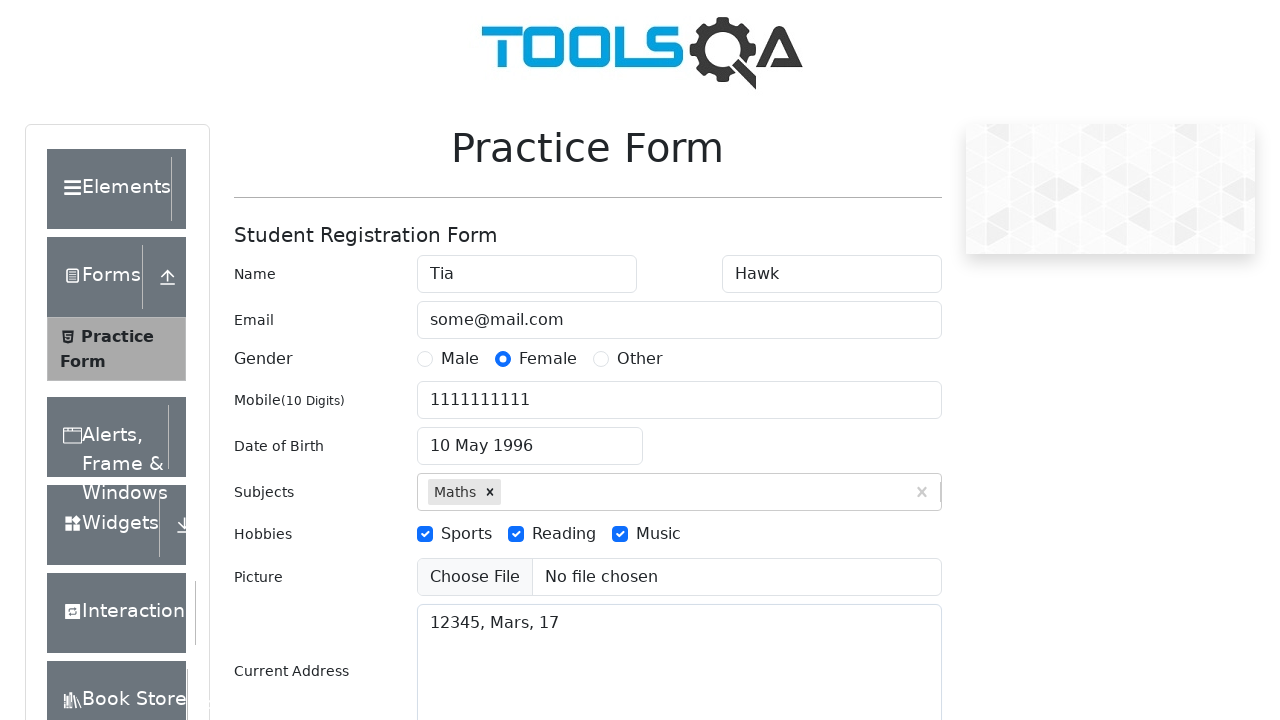

Typed 'Haryana' in state input field on #react-select-3-input
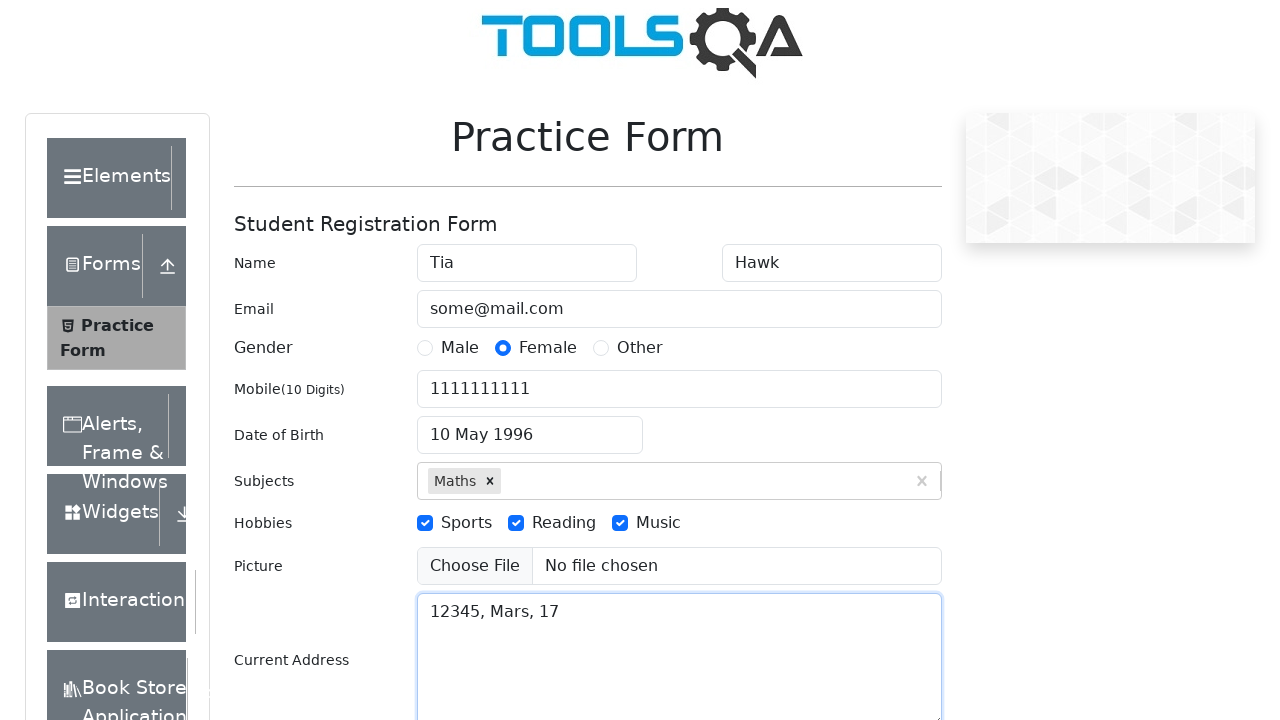

Pressed Enter to confirm Haryana state selection on #react-select-3-input
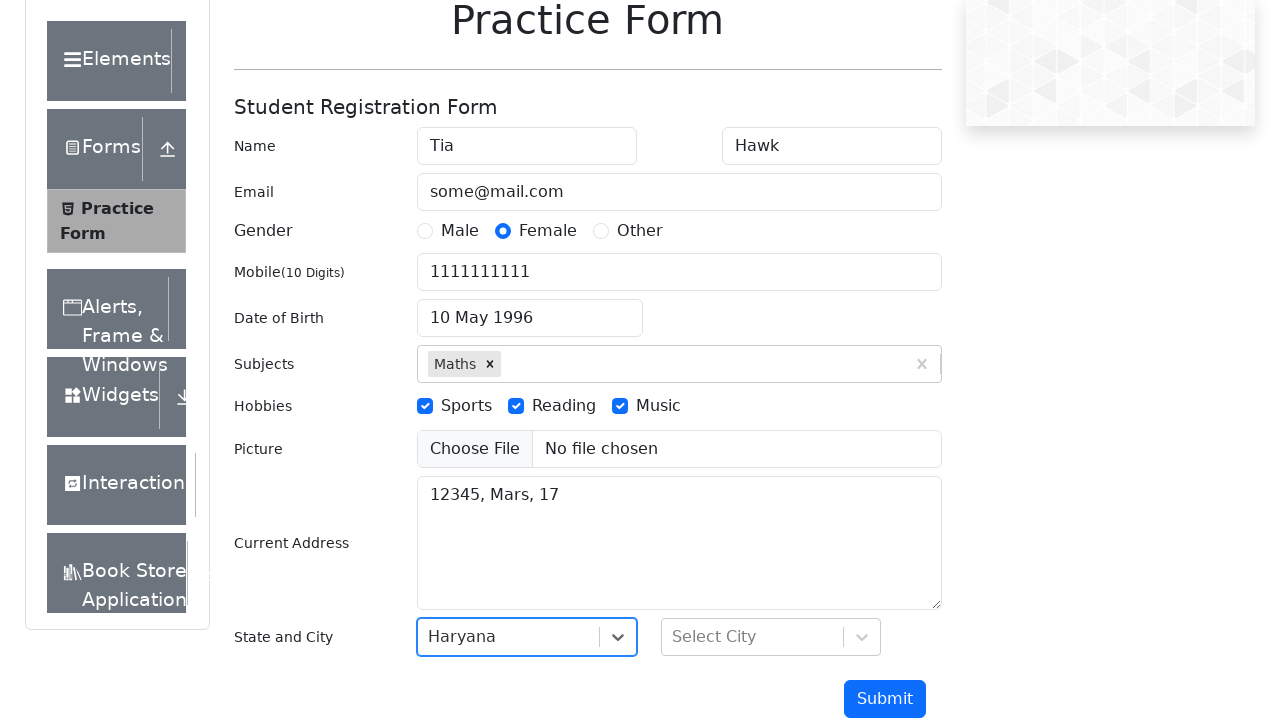

Typed 'Karnal' in city input field on #react-select-4-input
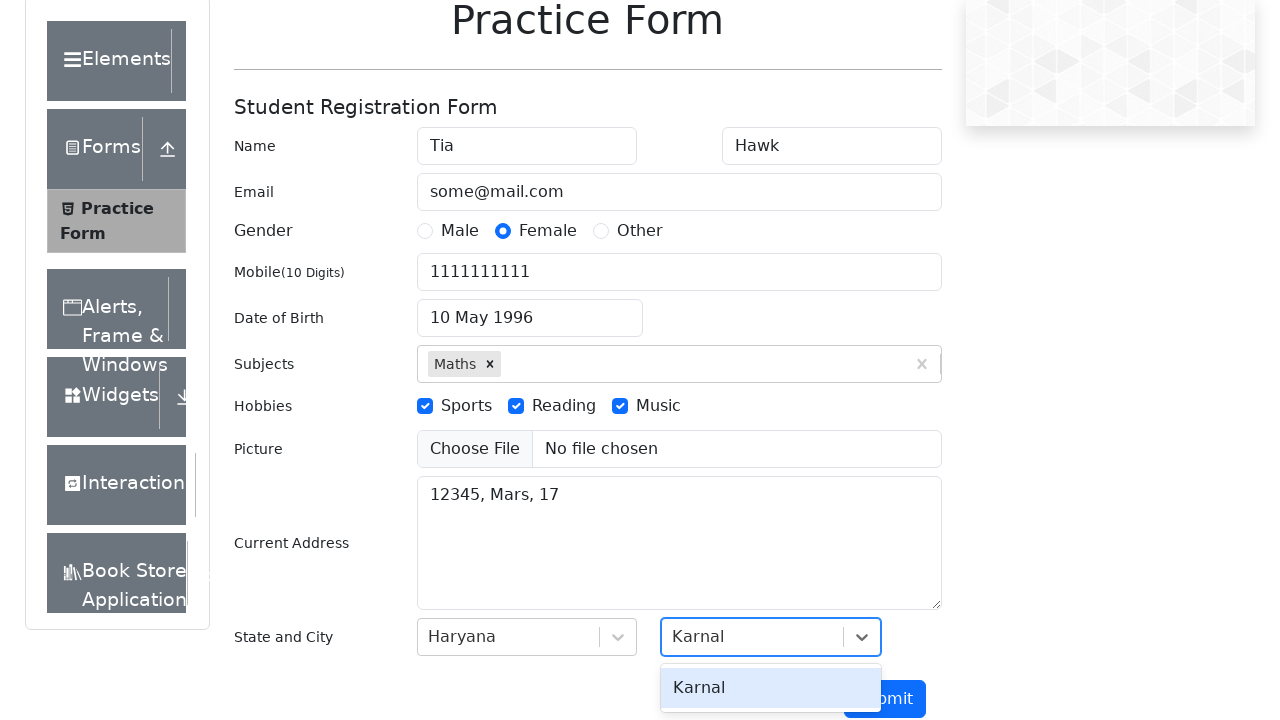

Pressed Enter to confirm Karnal city selection on #react-select-4-input
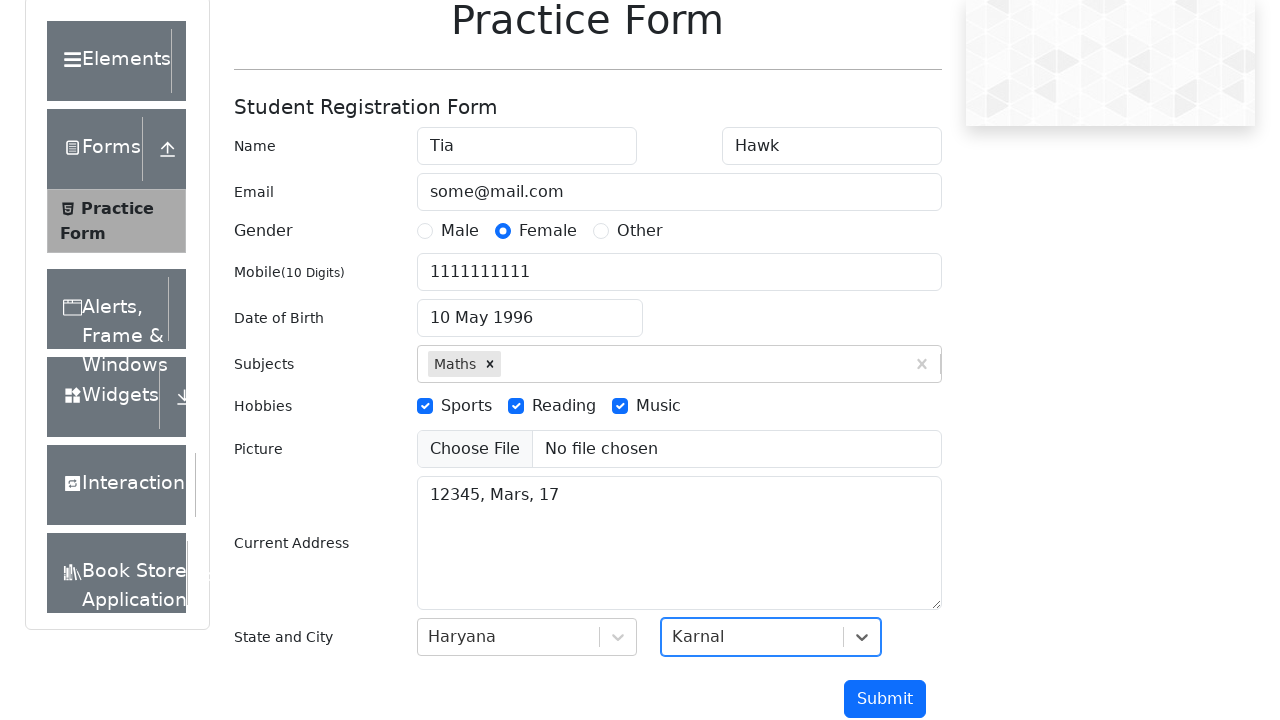

Clicked submit button to submit form at (885, 699) on #submit
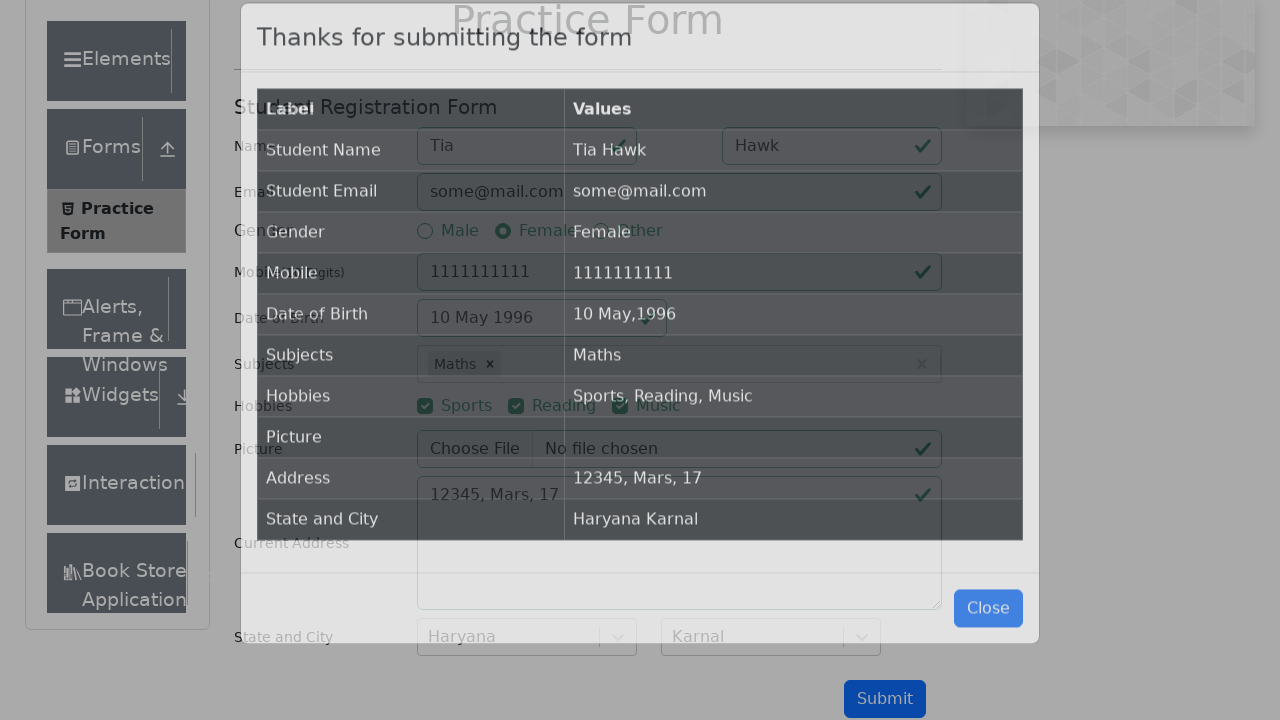

Confirmation modal appeared
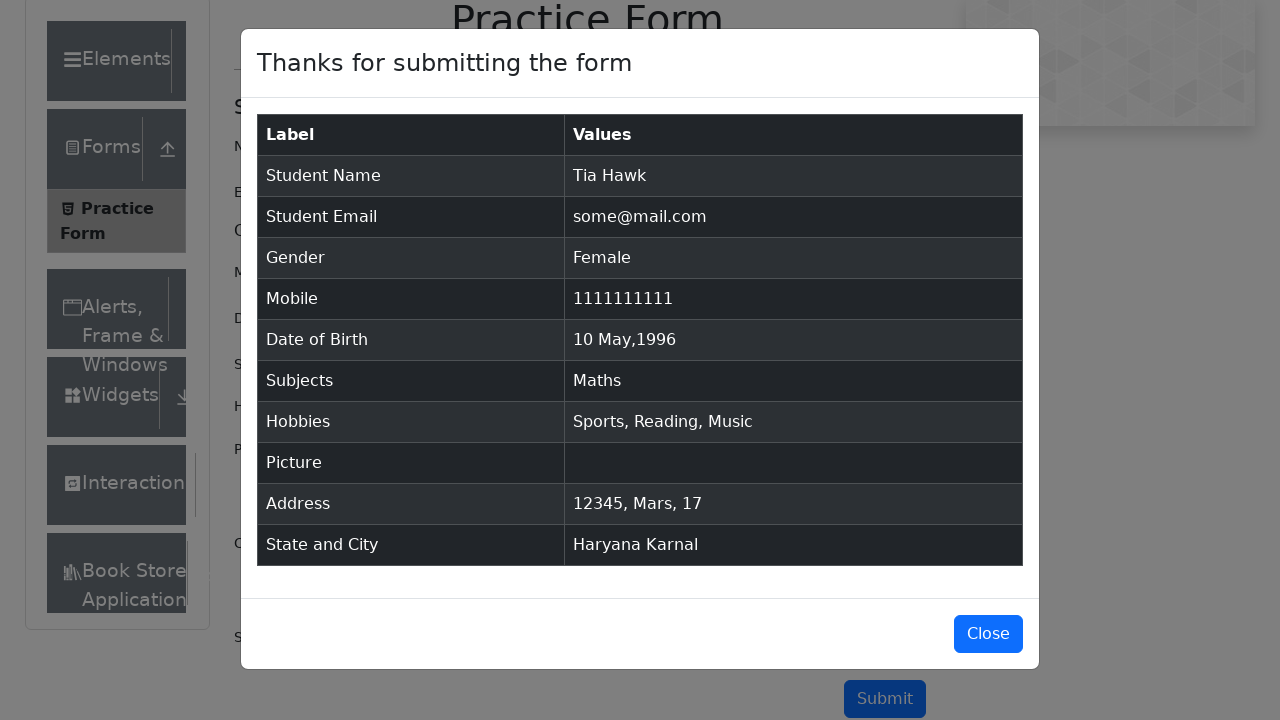

Submitted data table is visible
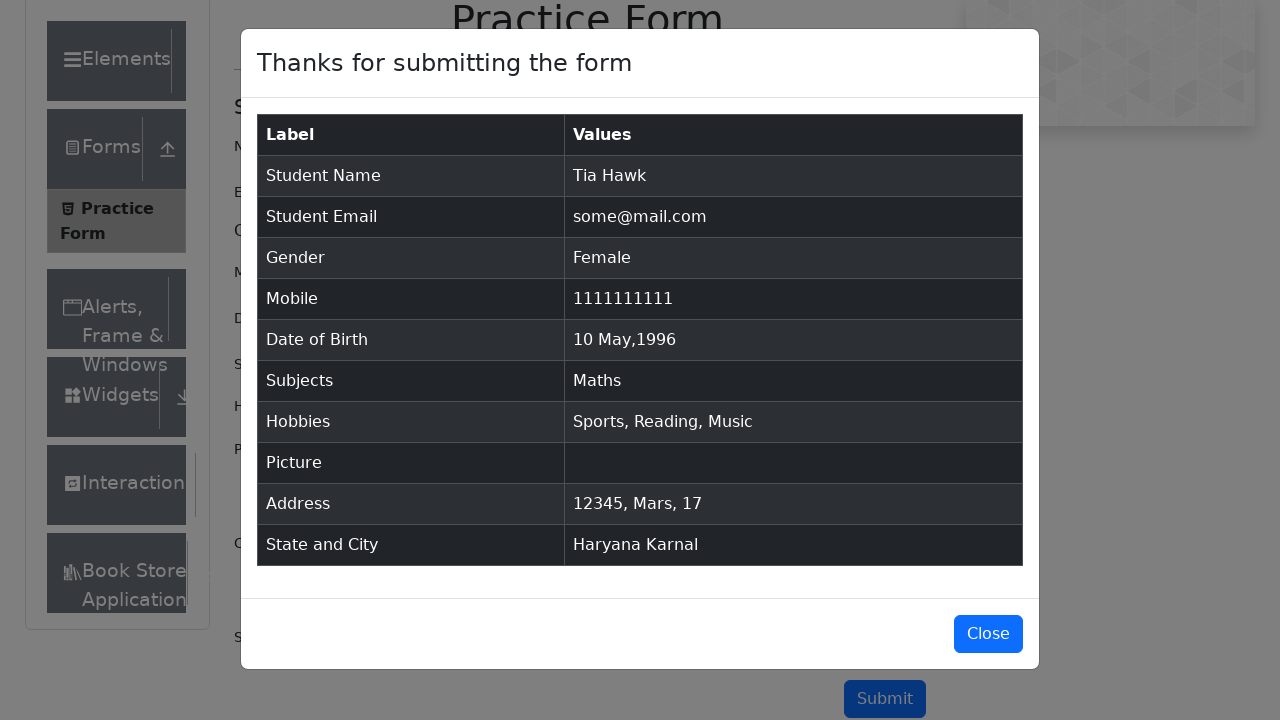

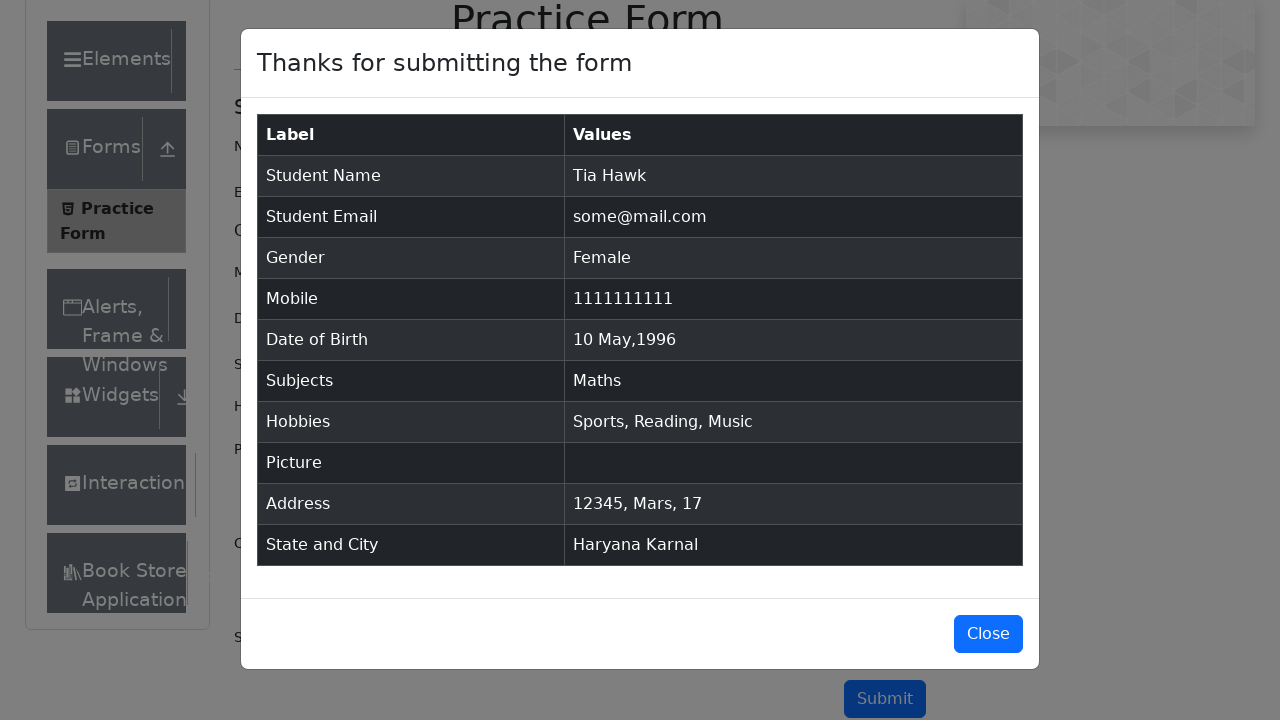